Tests hover functionality by hovering over three figure elements

Starting URL: https://the-internet.herokuapp.com/

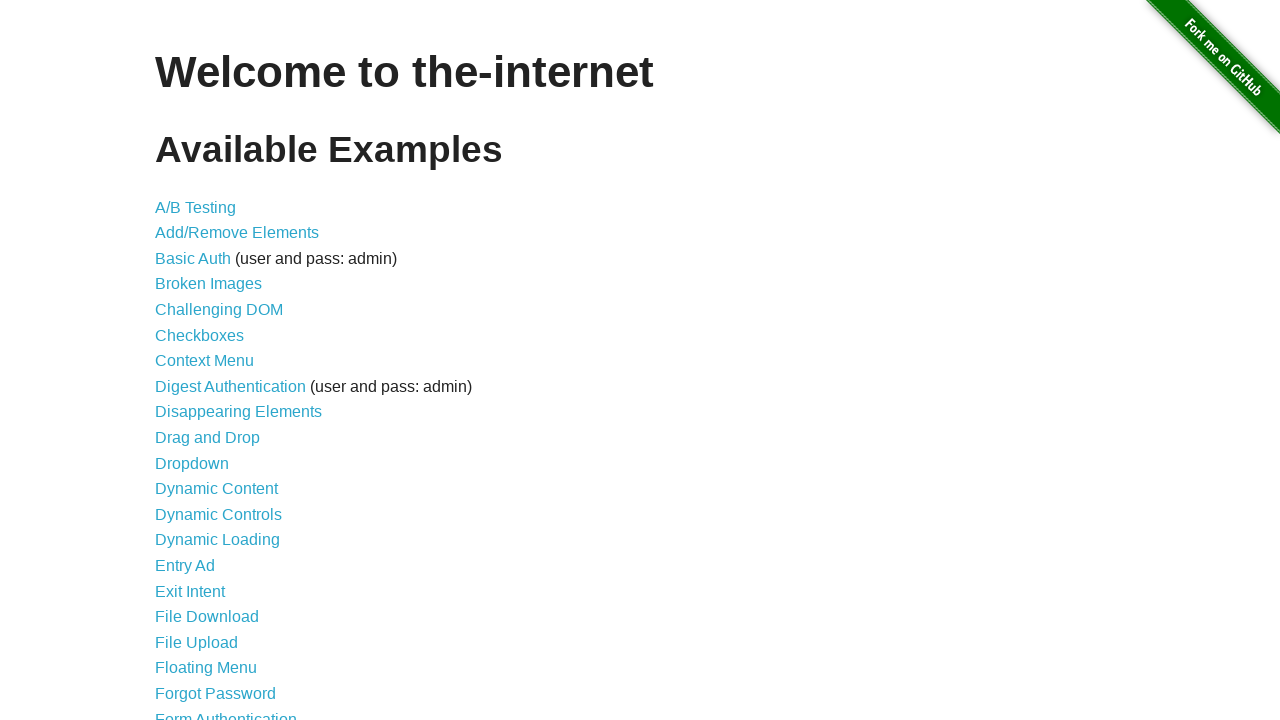

Clicked on hovers link at (180, 360) on xpath=//a[@href='/hovers']
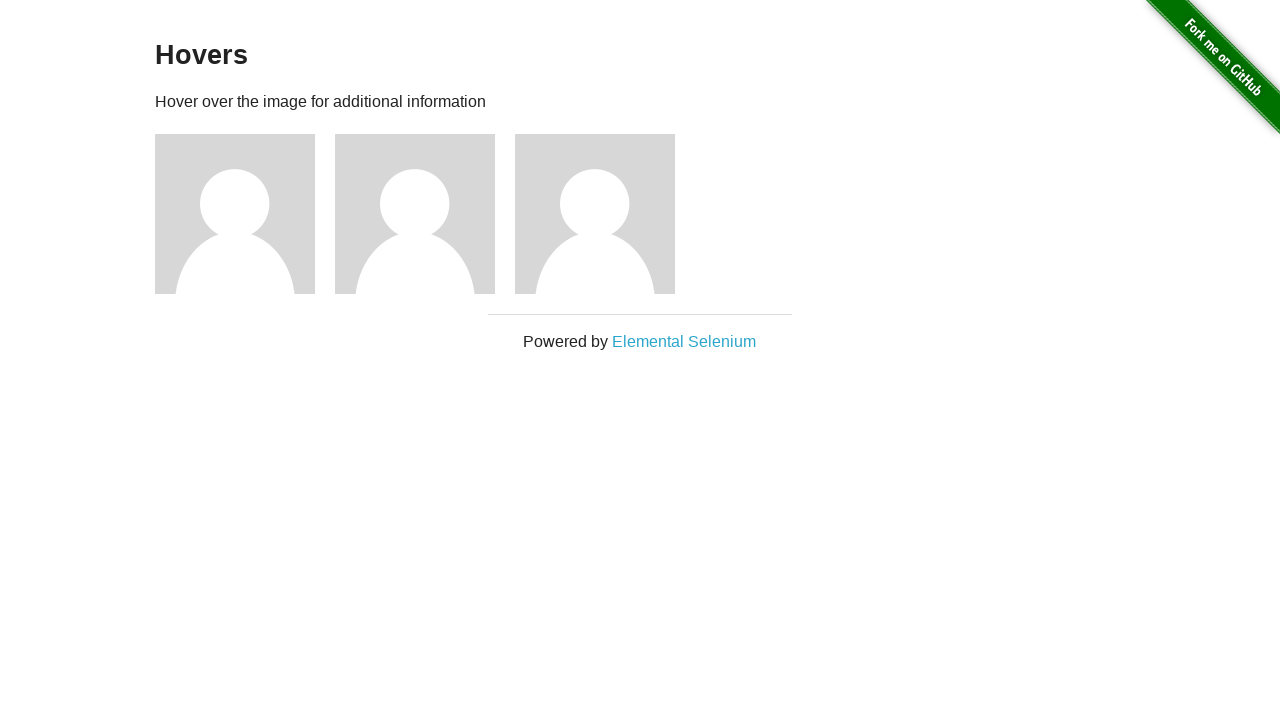

Figure elements loaded and visible
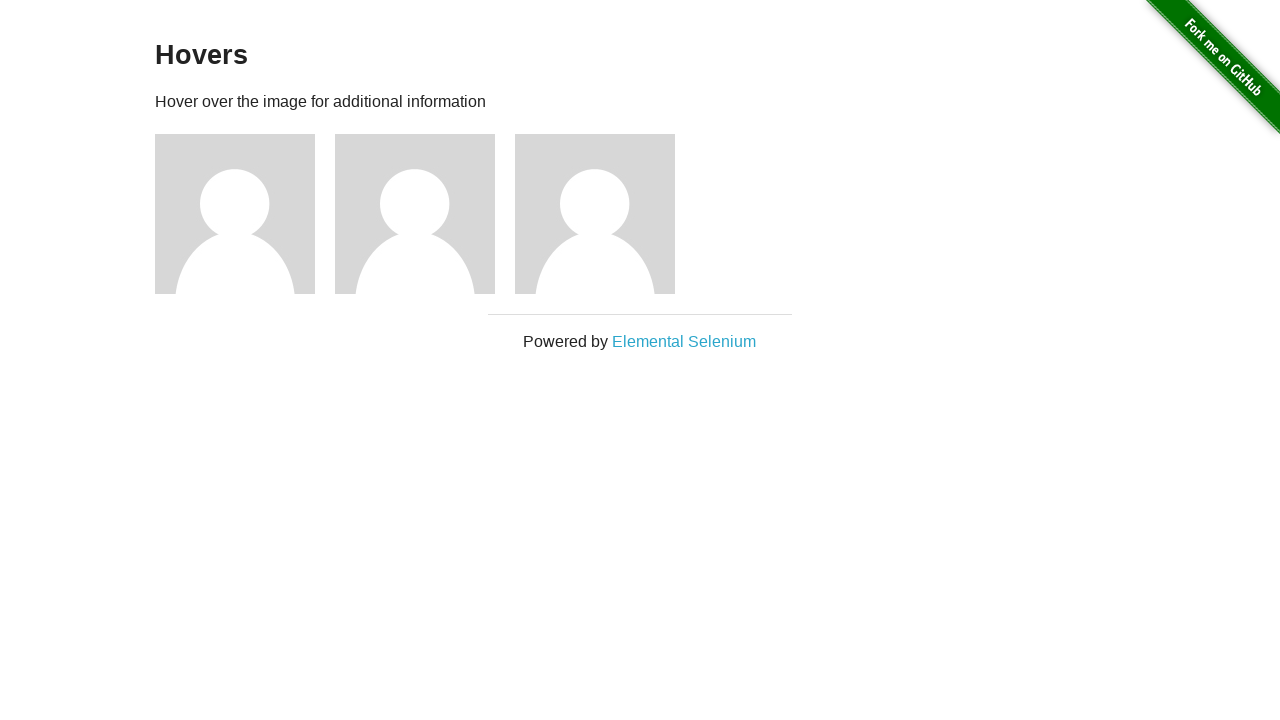

Hovered over first figure at (245, 214) on xpath=//div[@class='figure'] >> nth=0
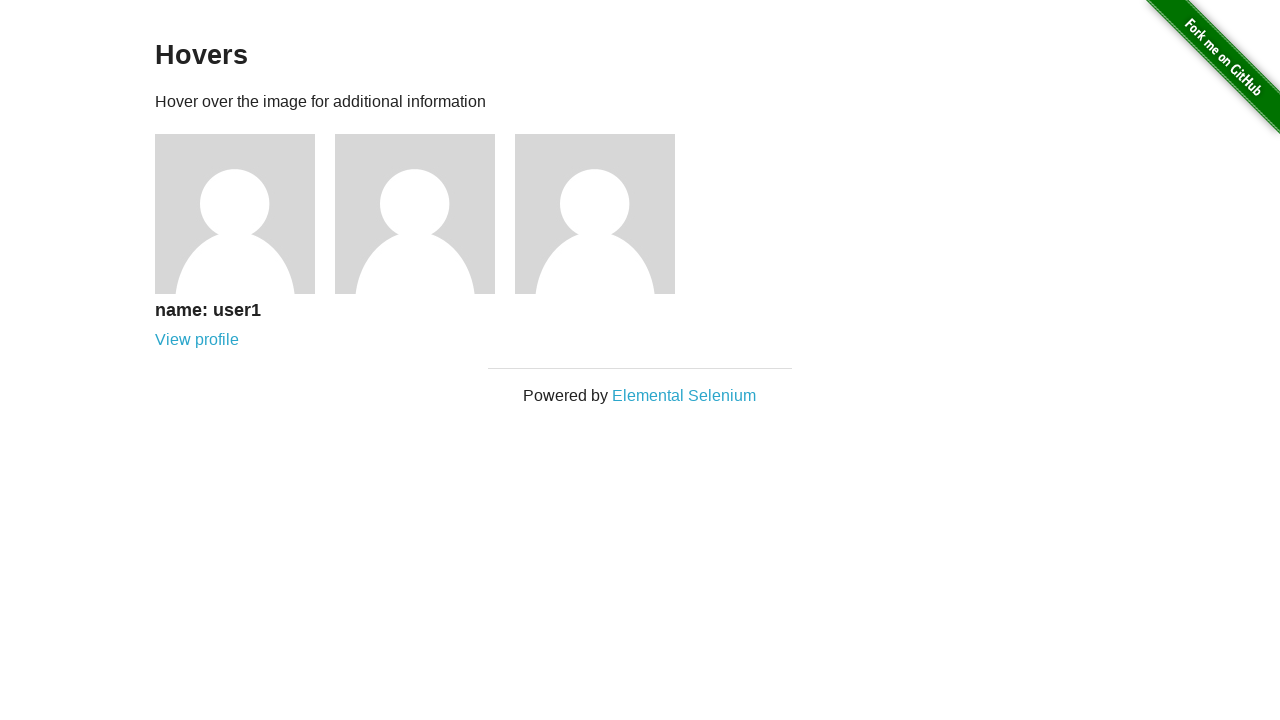

Hovered over second figure at (425, 214) on xpath=//div[@class='figure'] >> nth=1
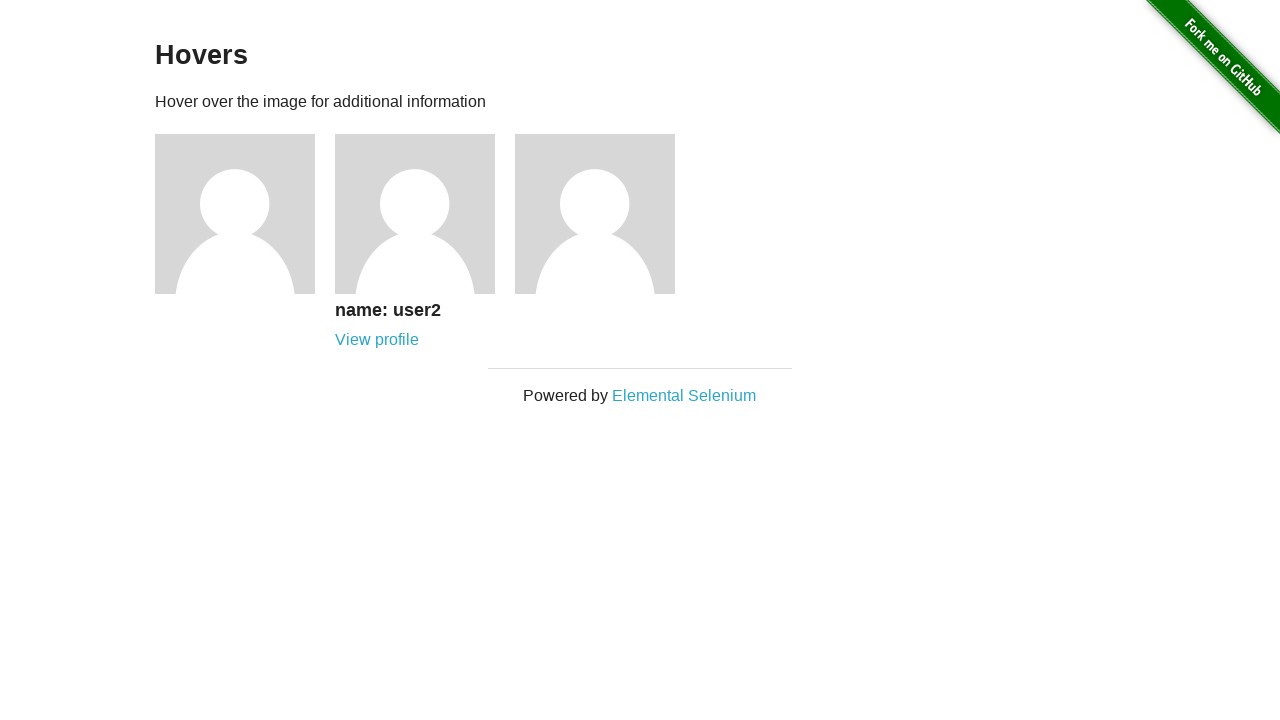

Hovered over third figure at (605, 214) on xpath=//div[@class='figure'] >> nth=2
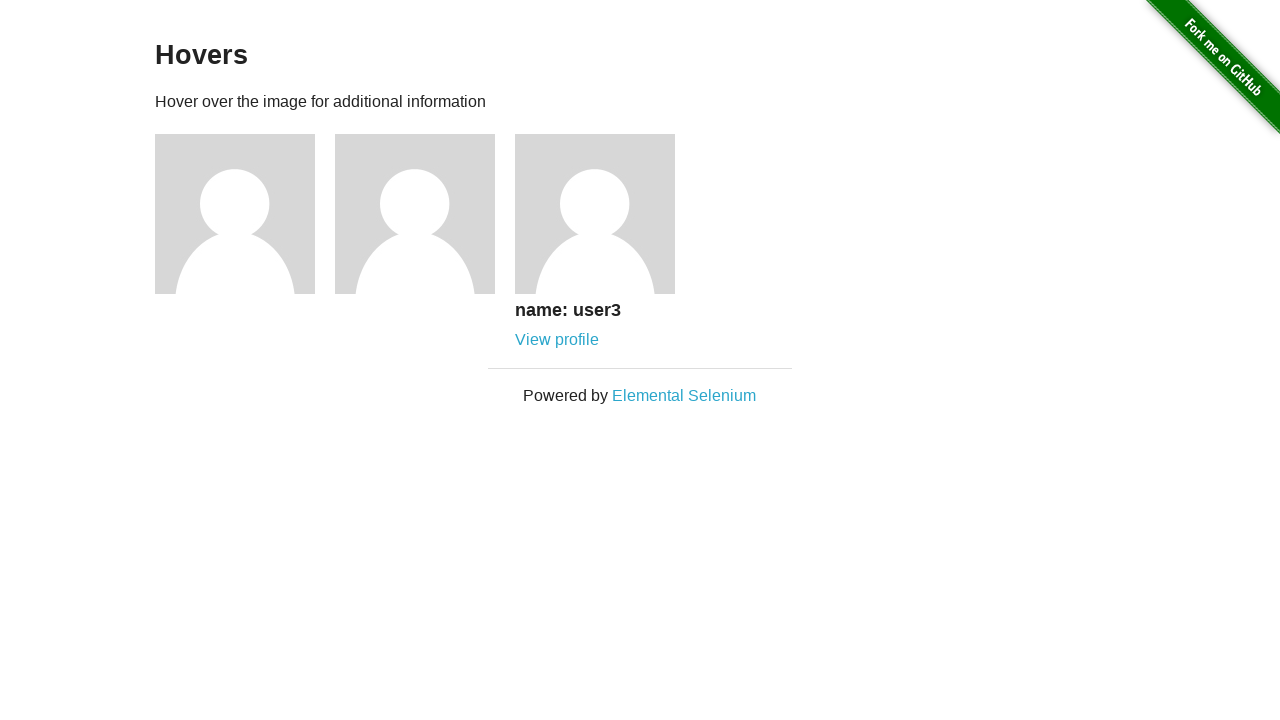

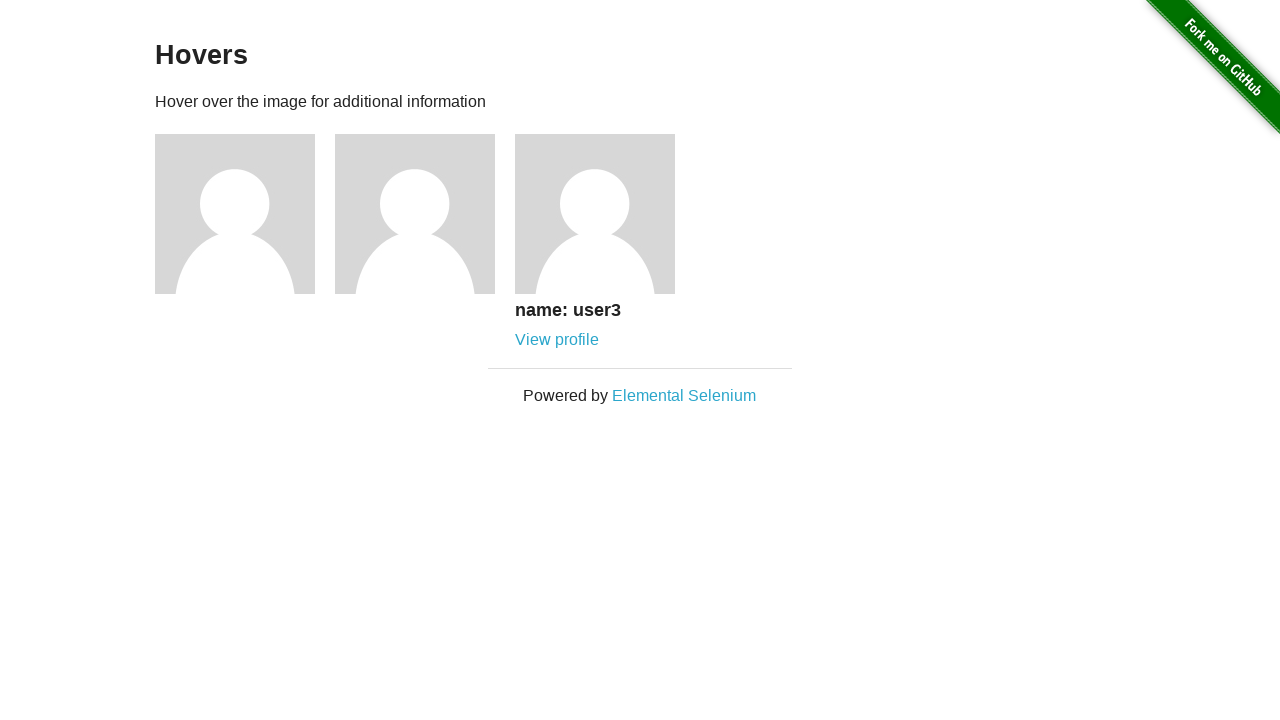